Tests dynamic loading functionality by clicking the Start button, waiting for the loading animation to complete, and verifying the "Hello World!" text appears

Starting URL: https://automationfc.github.io/dynamic-loading/

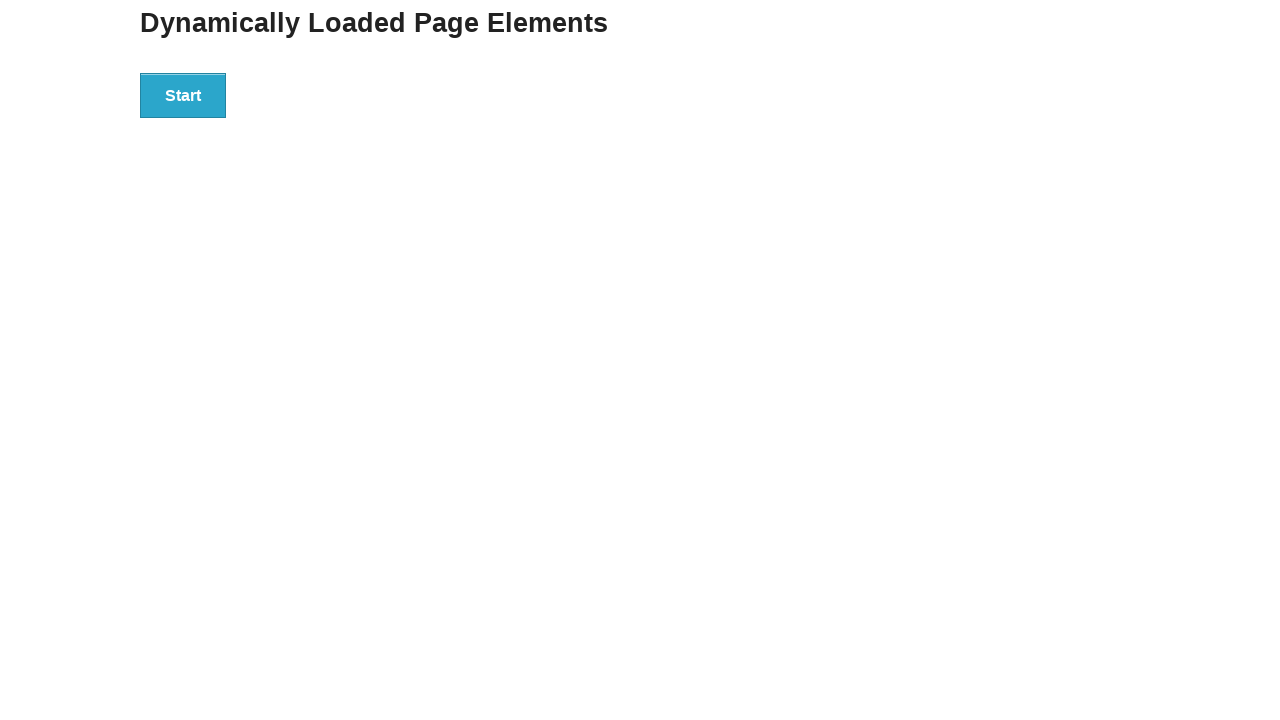

Navigated to dynamic loading test page
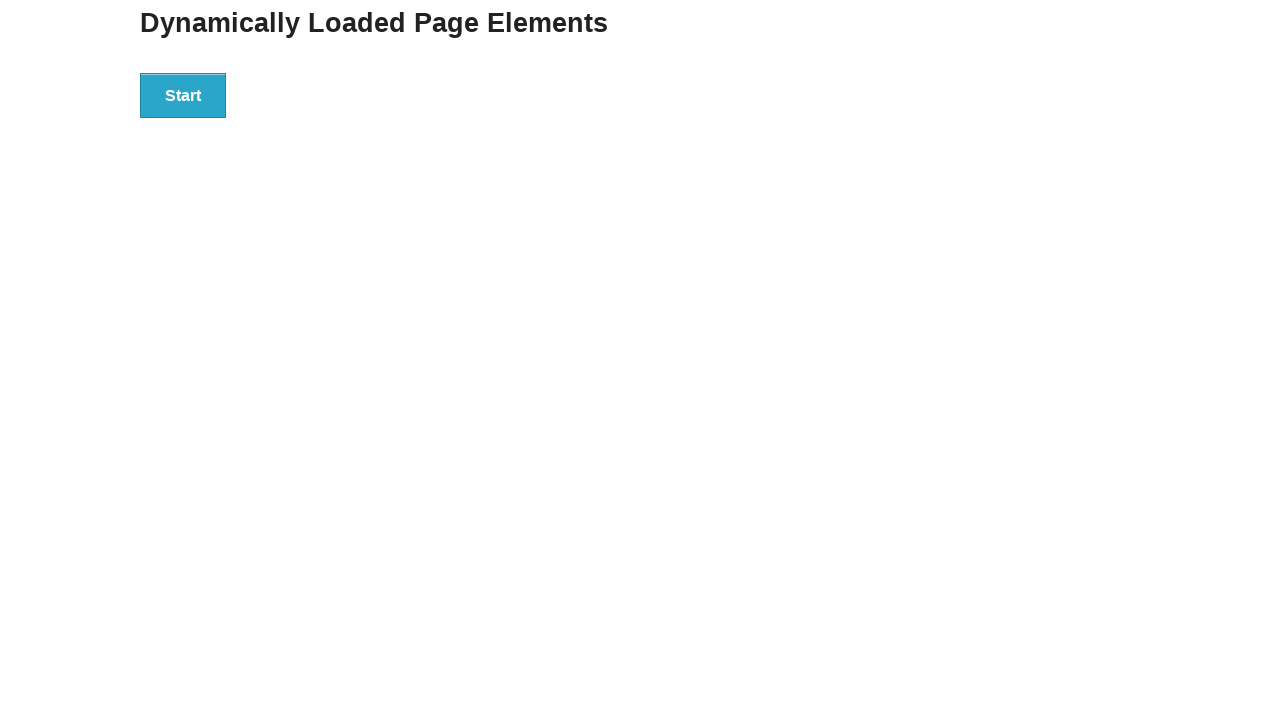

Clicked Start button to initiate dynamic loading at (183, 95) on div#start > button
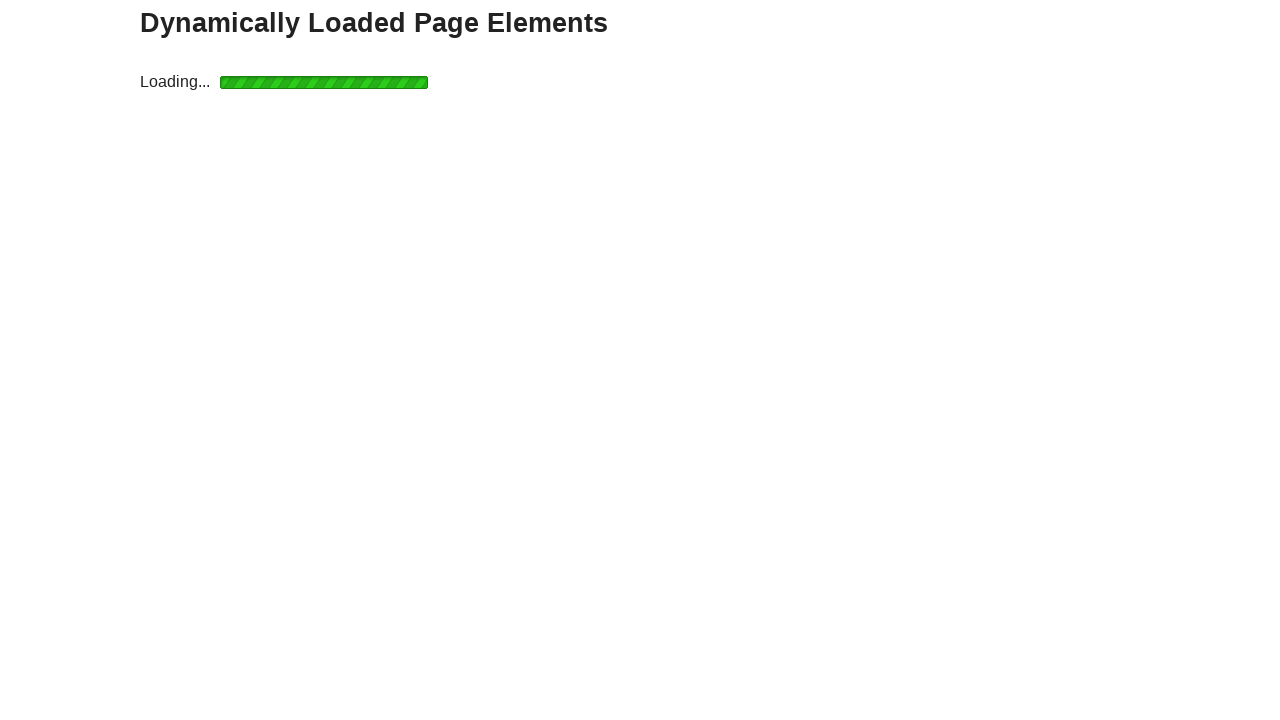

Loading animation completed and finish element appeared
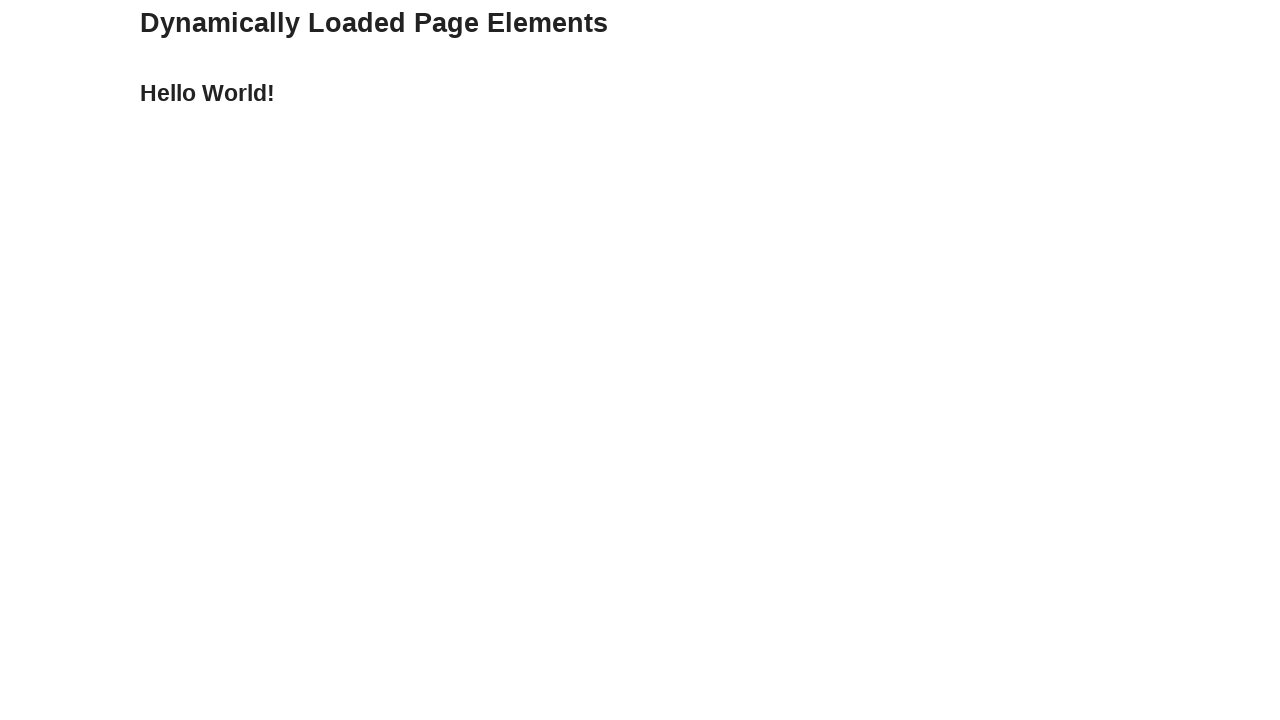

Verified 'Hello World!' text is displayed
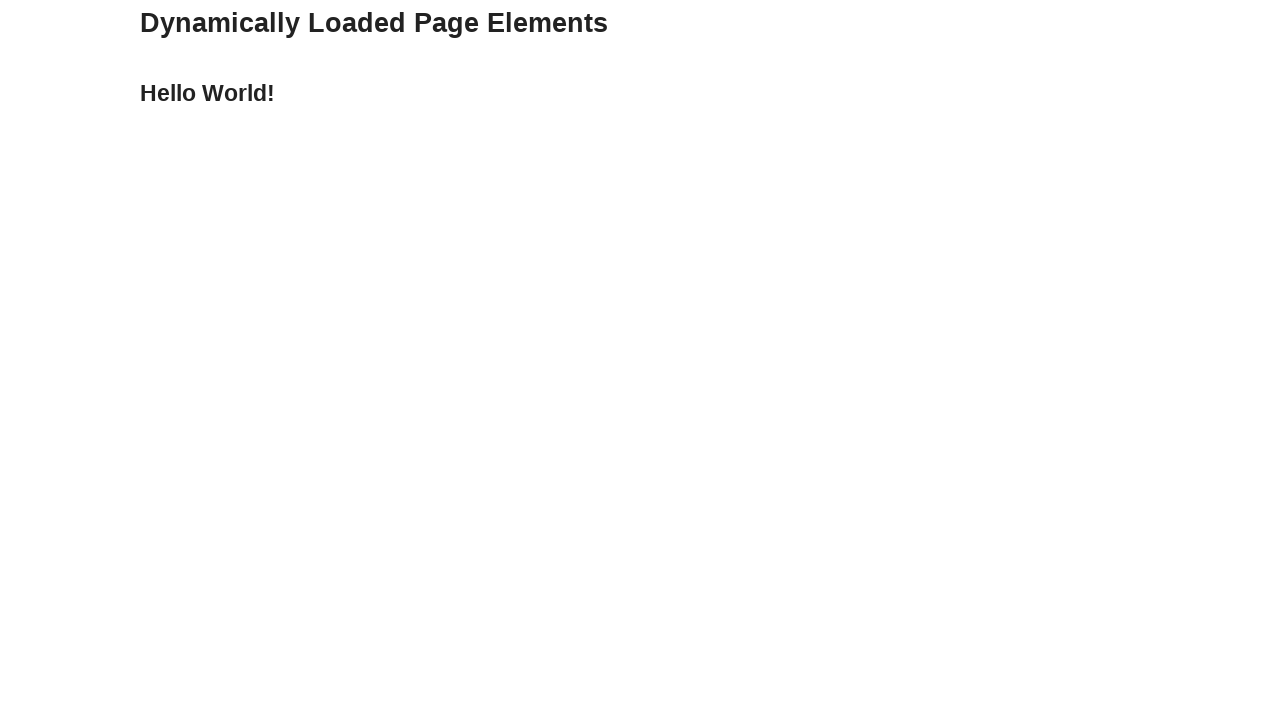

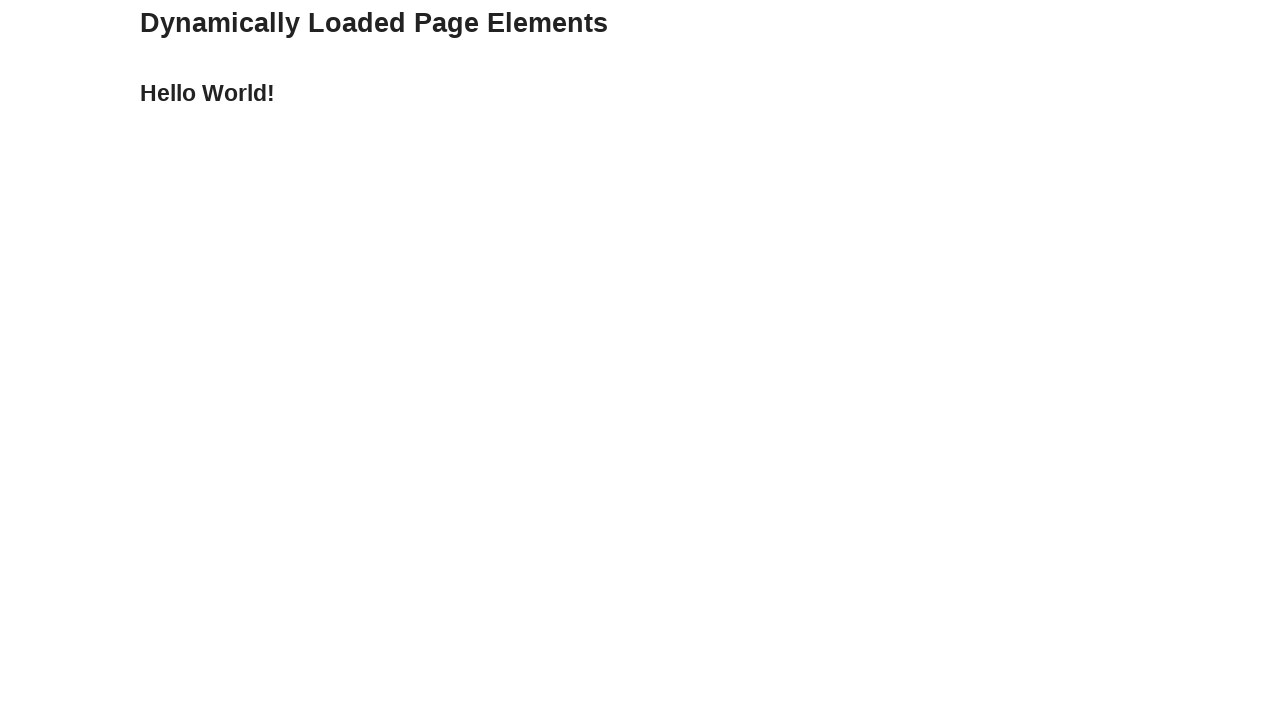